Tests sending a tab key press without targeting a specific element and verifies the result text displays the correct key pressed

Starting URL: http://the-internet.herokuapp.com/key_presses

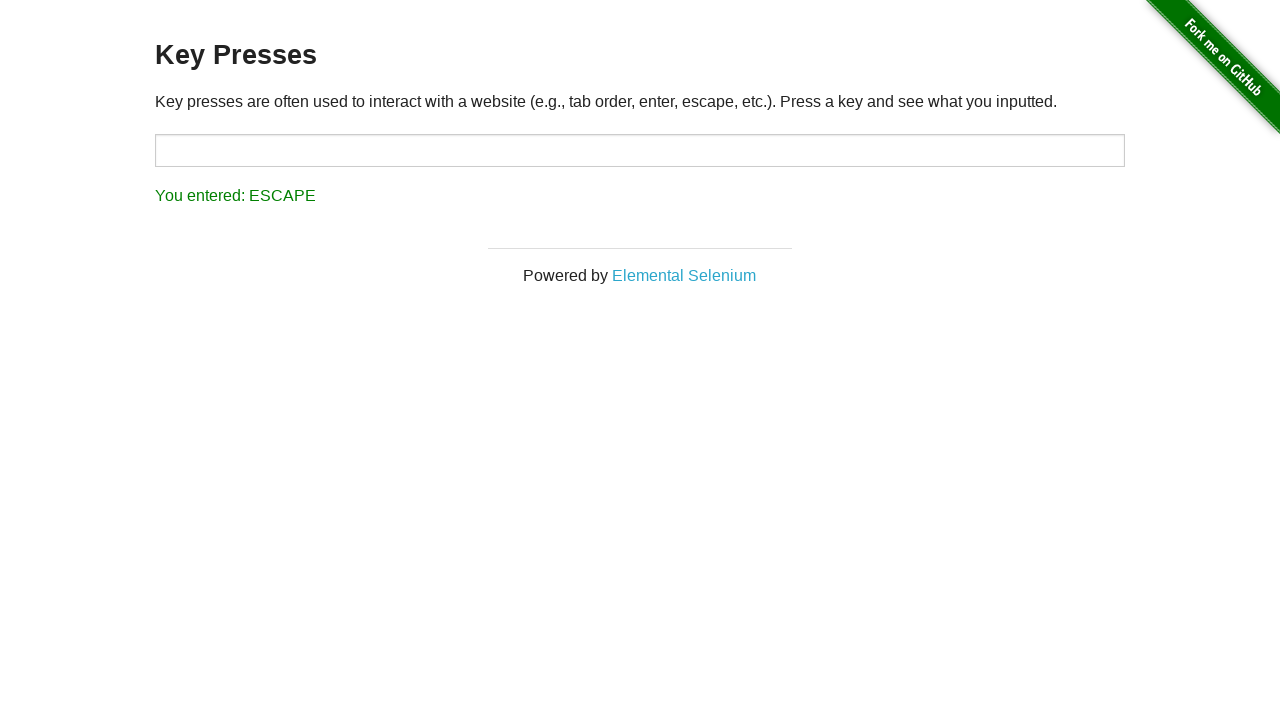

Sent Tab key press to the page
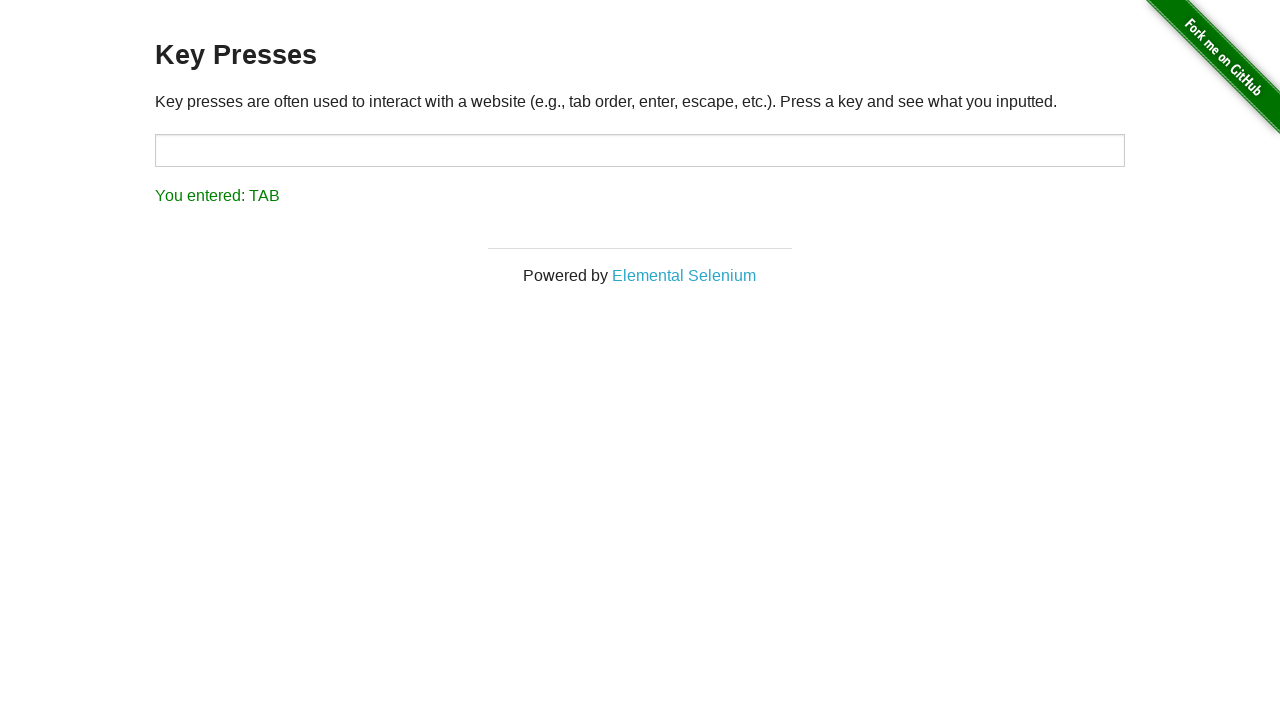

Result element loaded
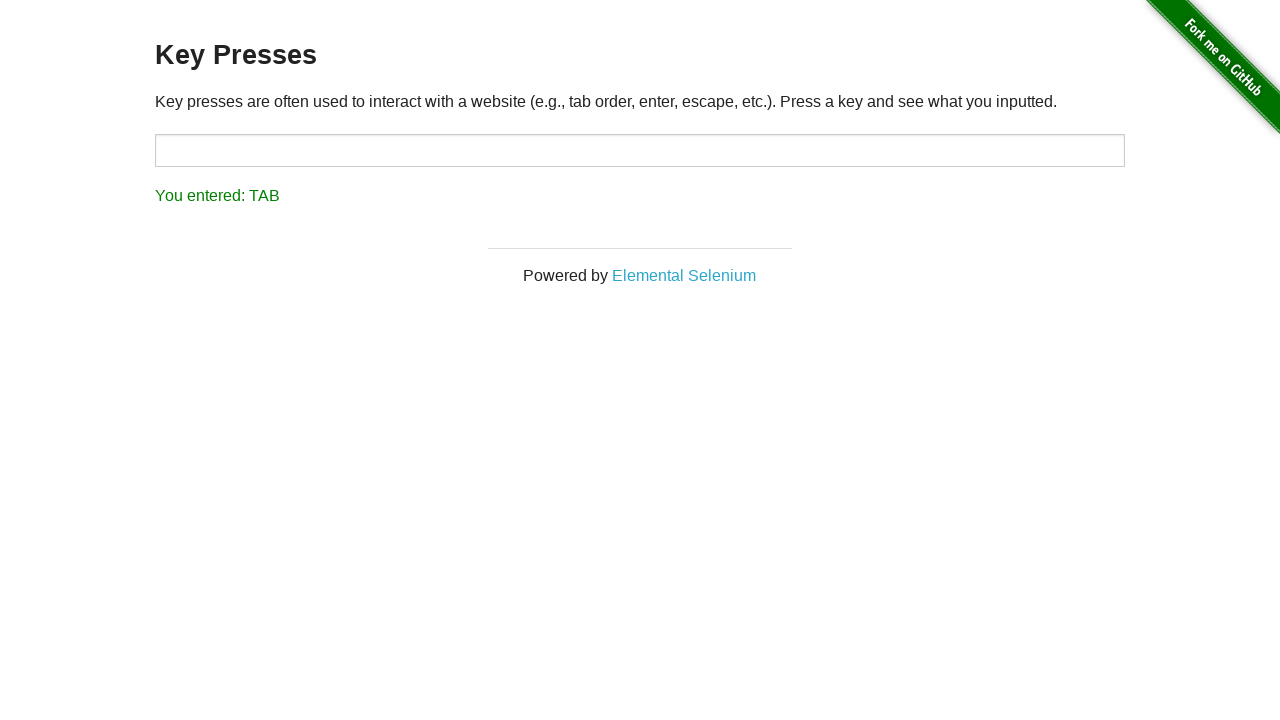

Retrieved result text content
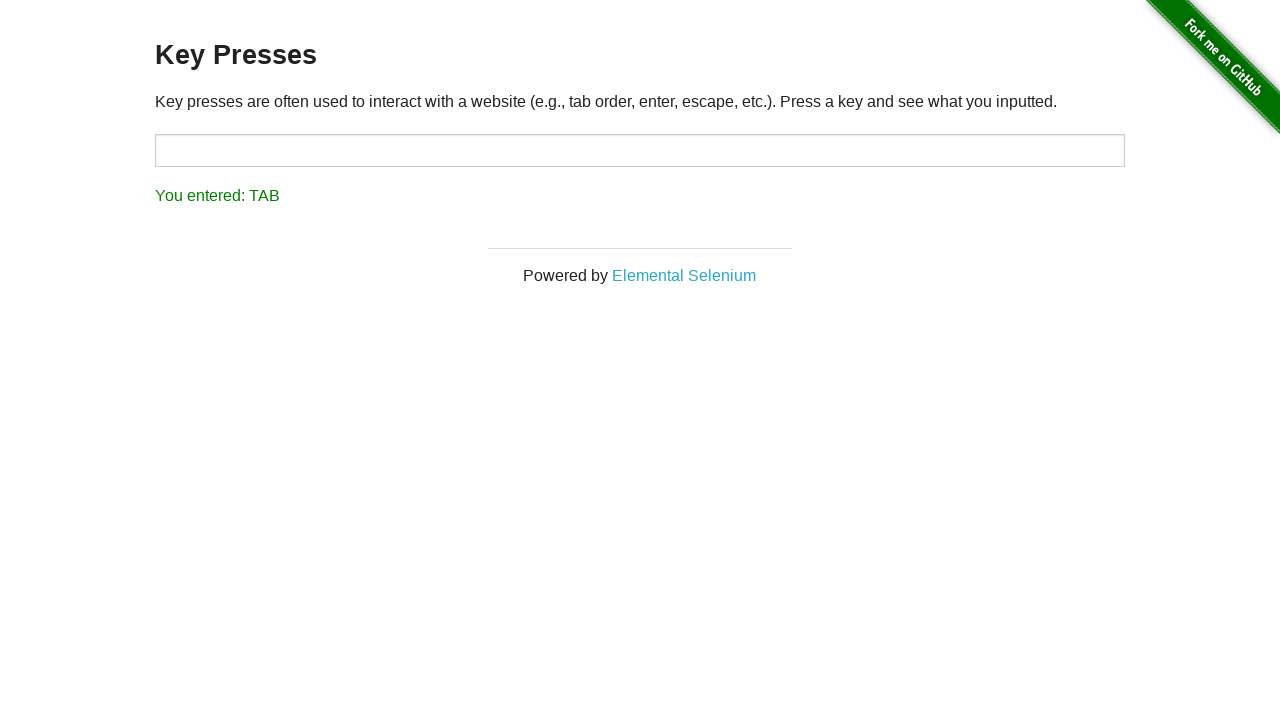

Verified result text displays 'You entered: TAB'
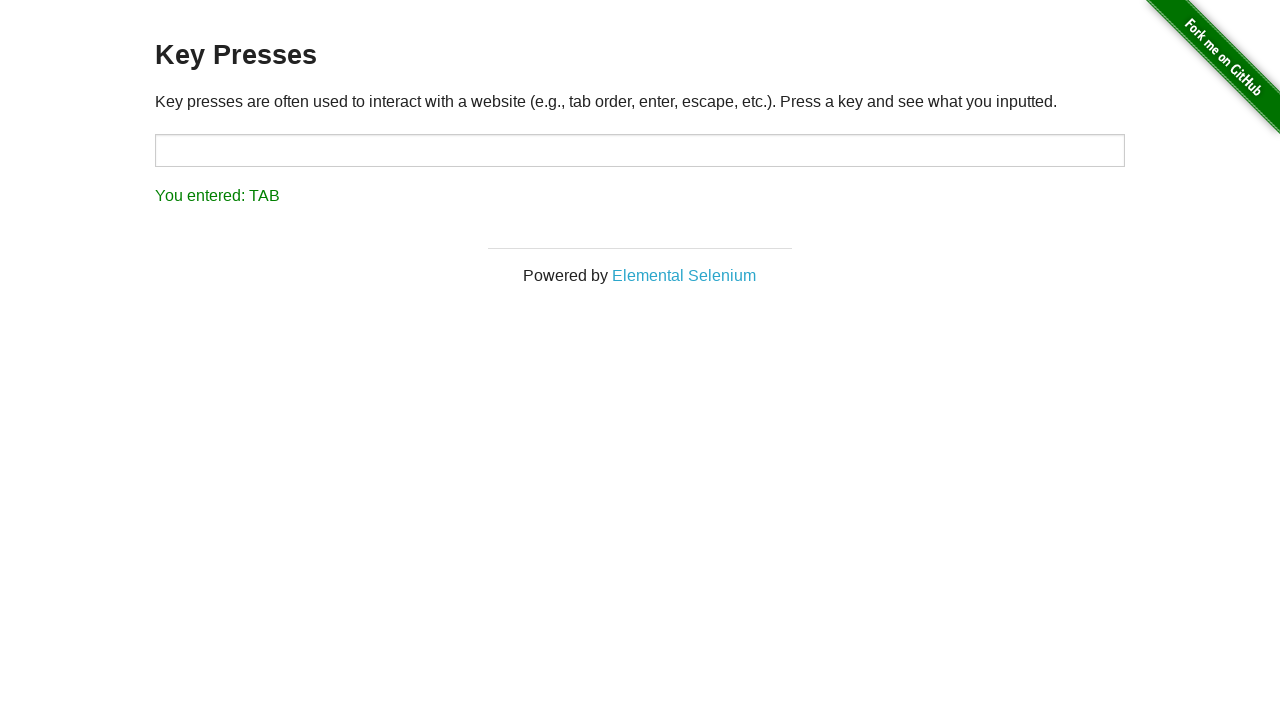

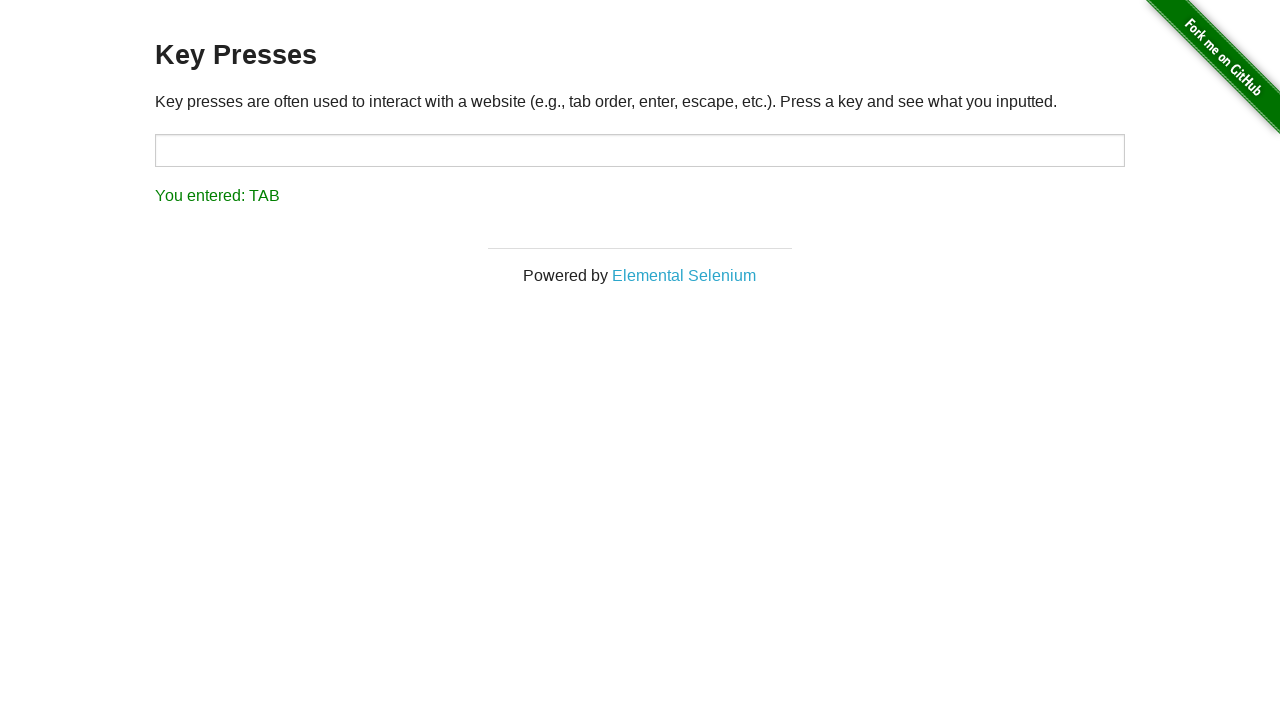